Opens the Devando website and verifies that the page loads successfully by checking that the page title is not empty.

Starting URL: https://devando.onrender.com/index.html

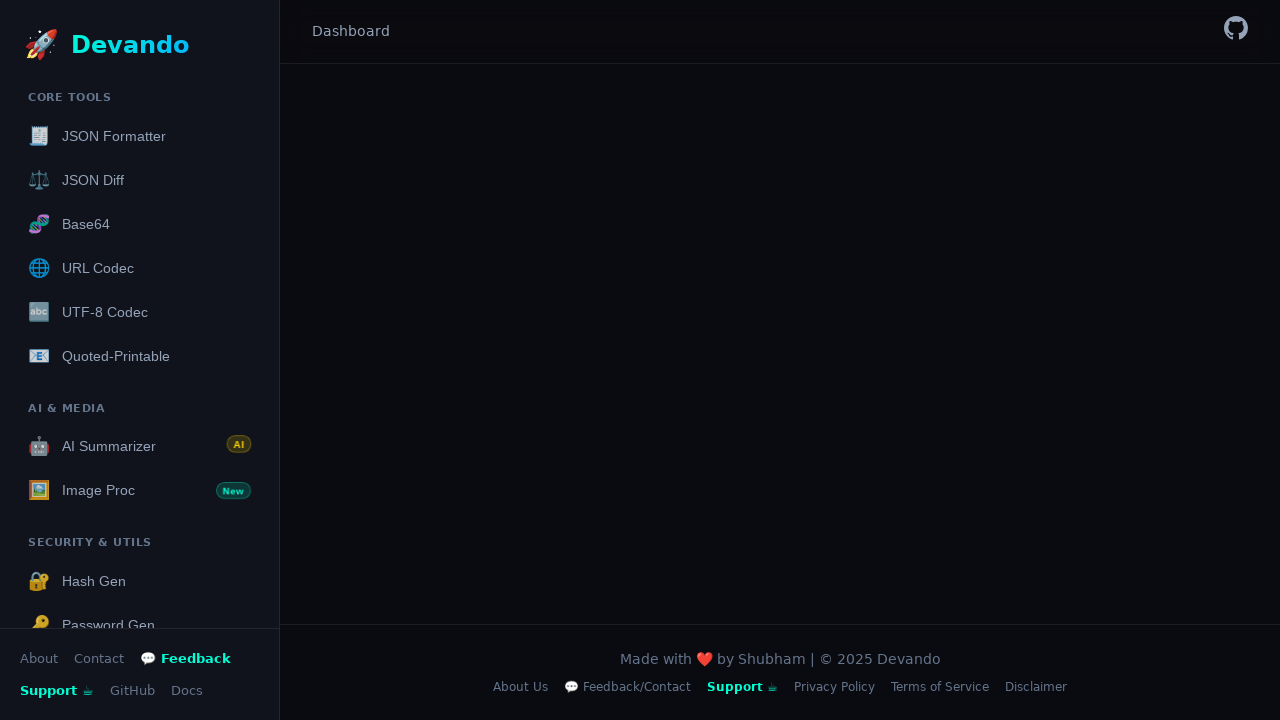

Waited for page DOM to finish loading
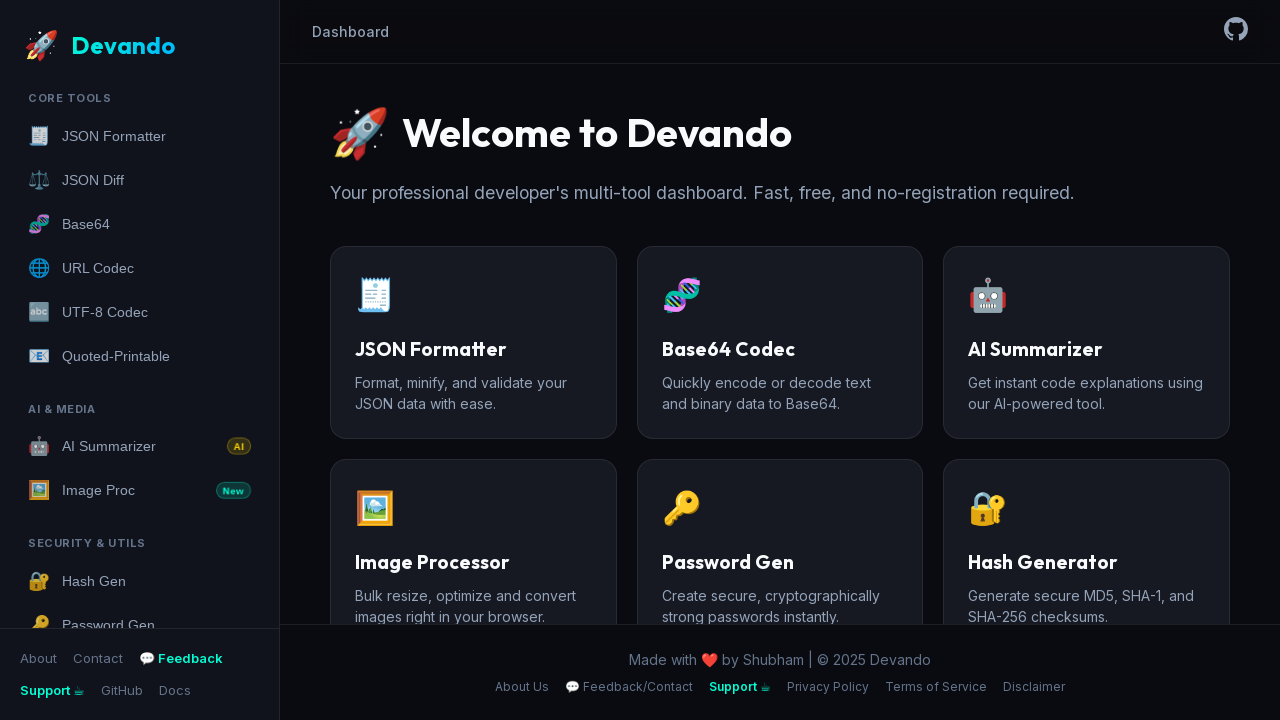

Retrieved page title
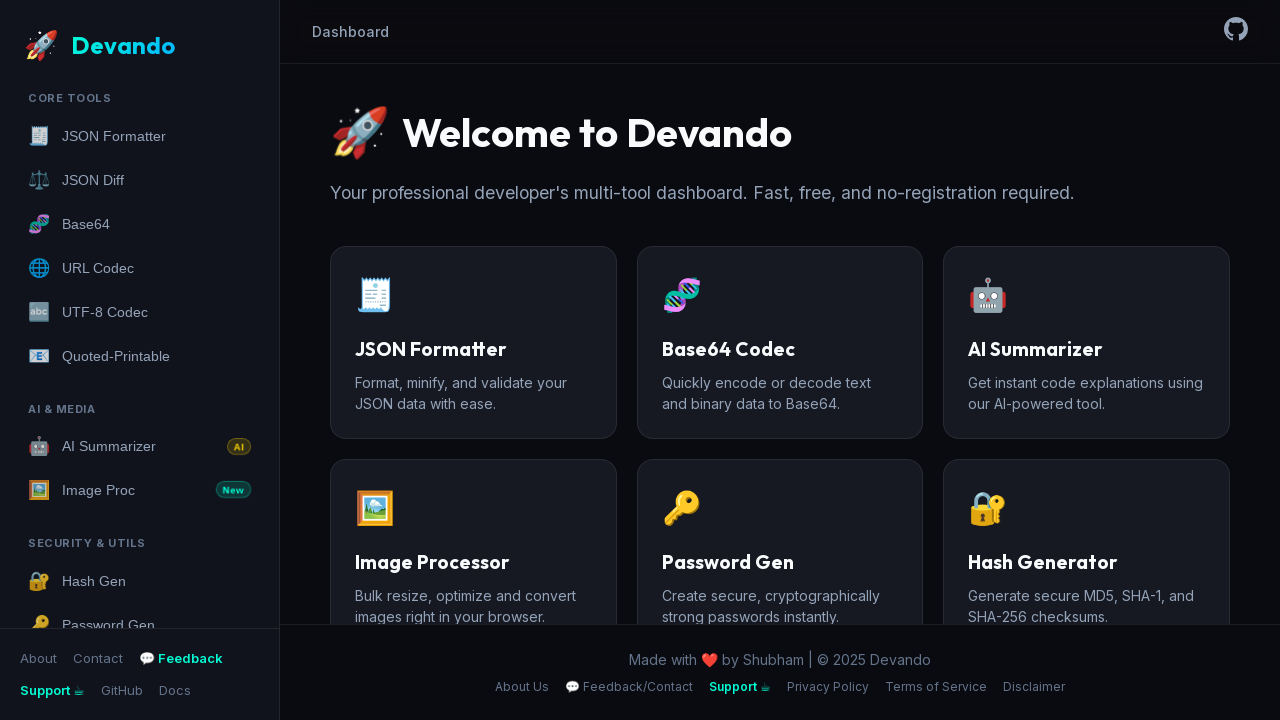

Verified page title is not empty
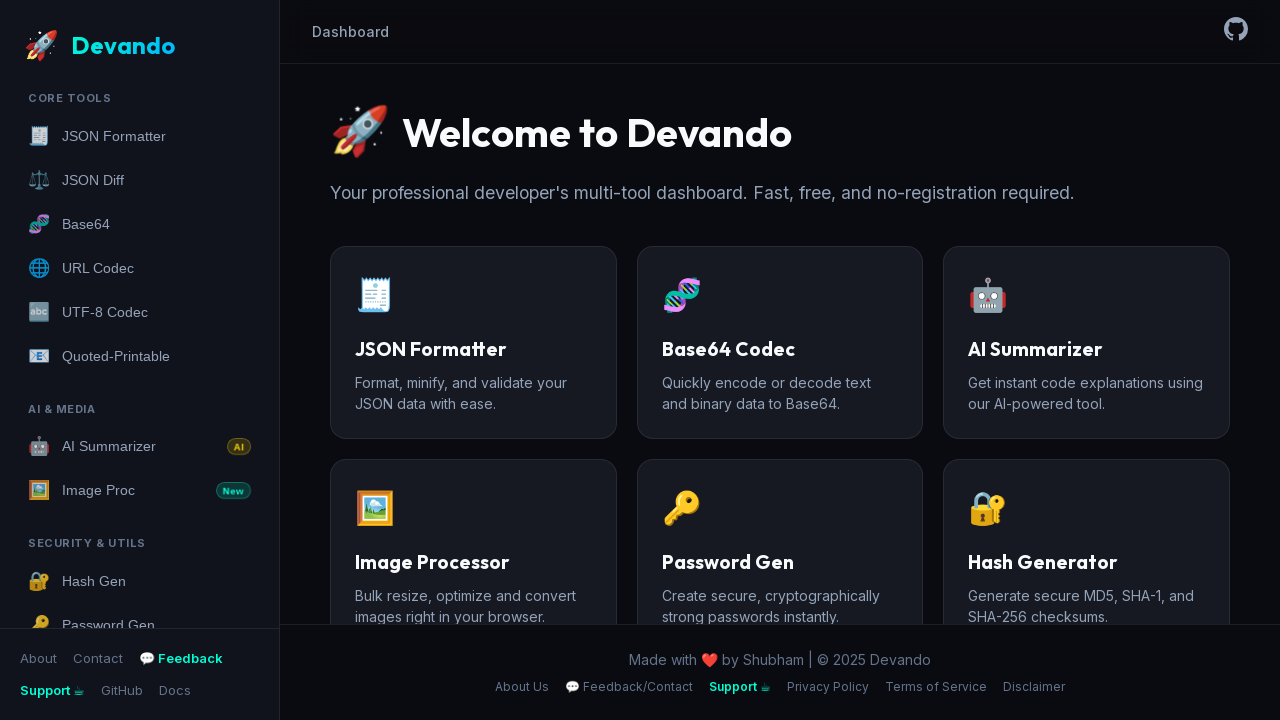

Confirmed Devando website loaded successfully with title: Devando | Online Toolbox & APIs
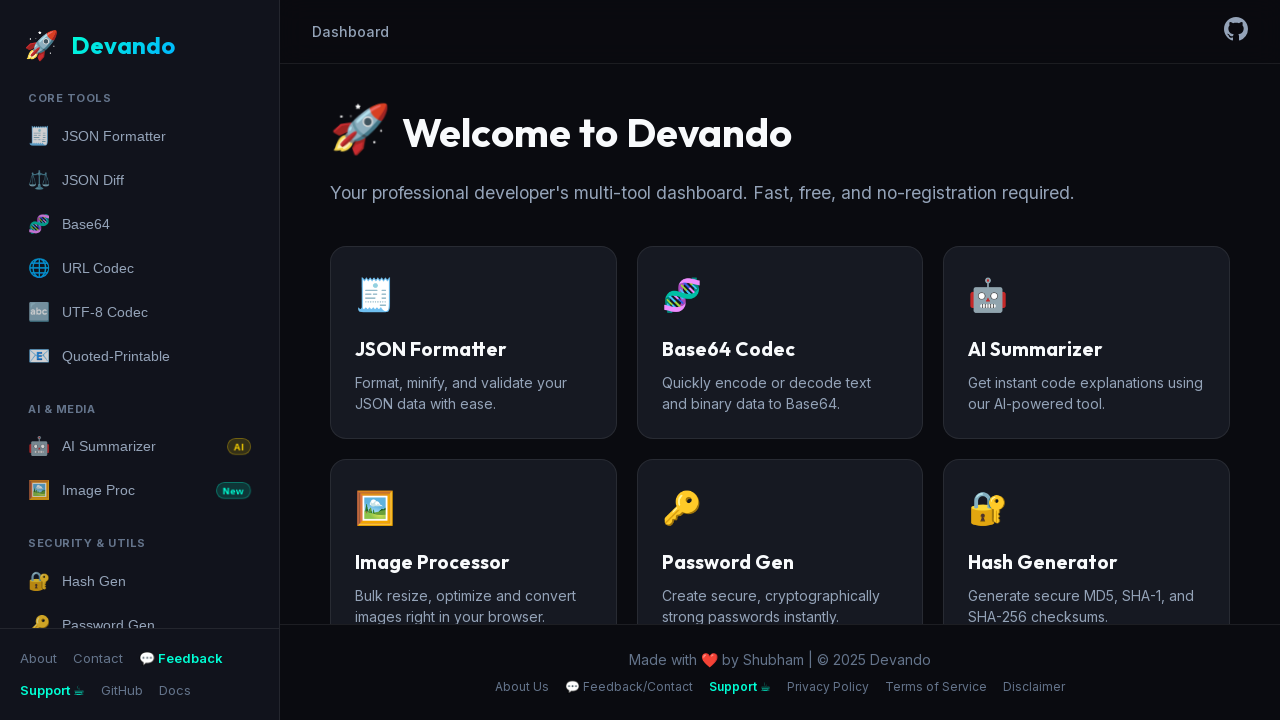

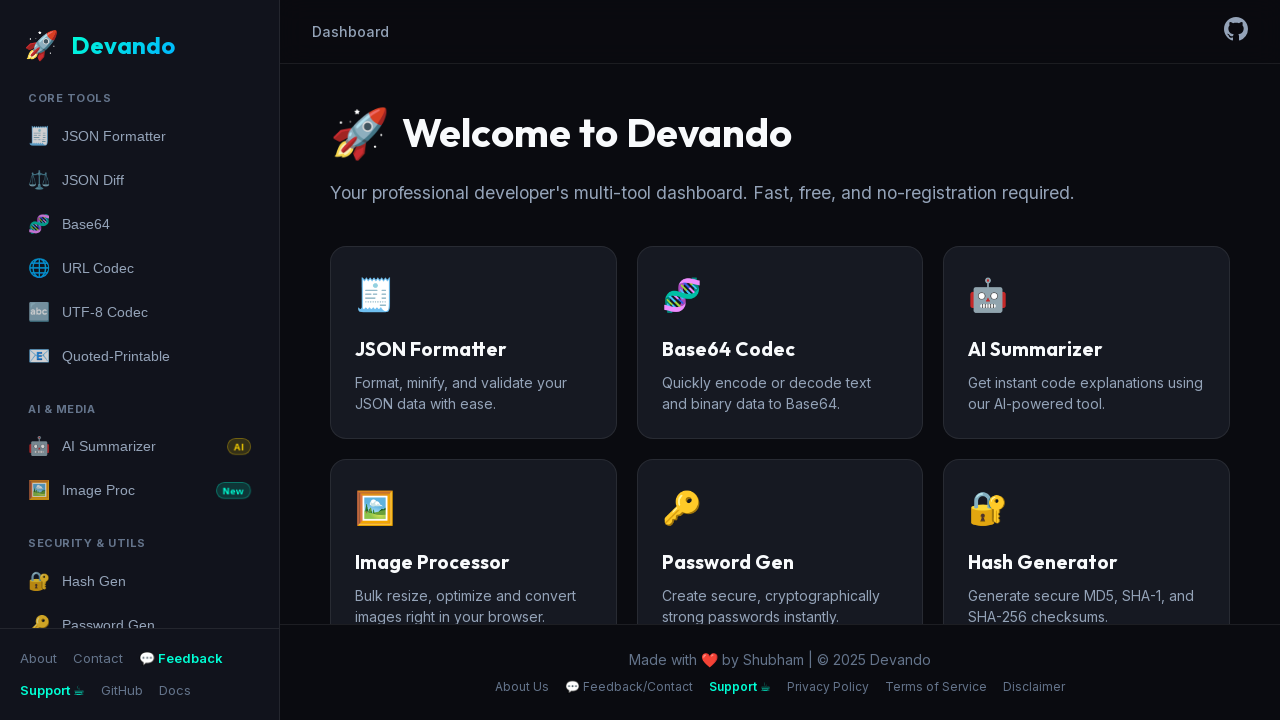